Tests adding todo items to the list by creating two items and verifying they appear in order

Starting URL: https://demo.playwright.dev/todomvc

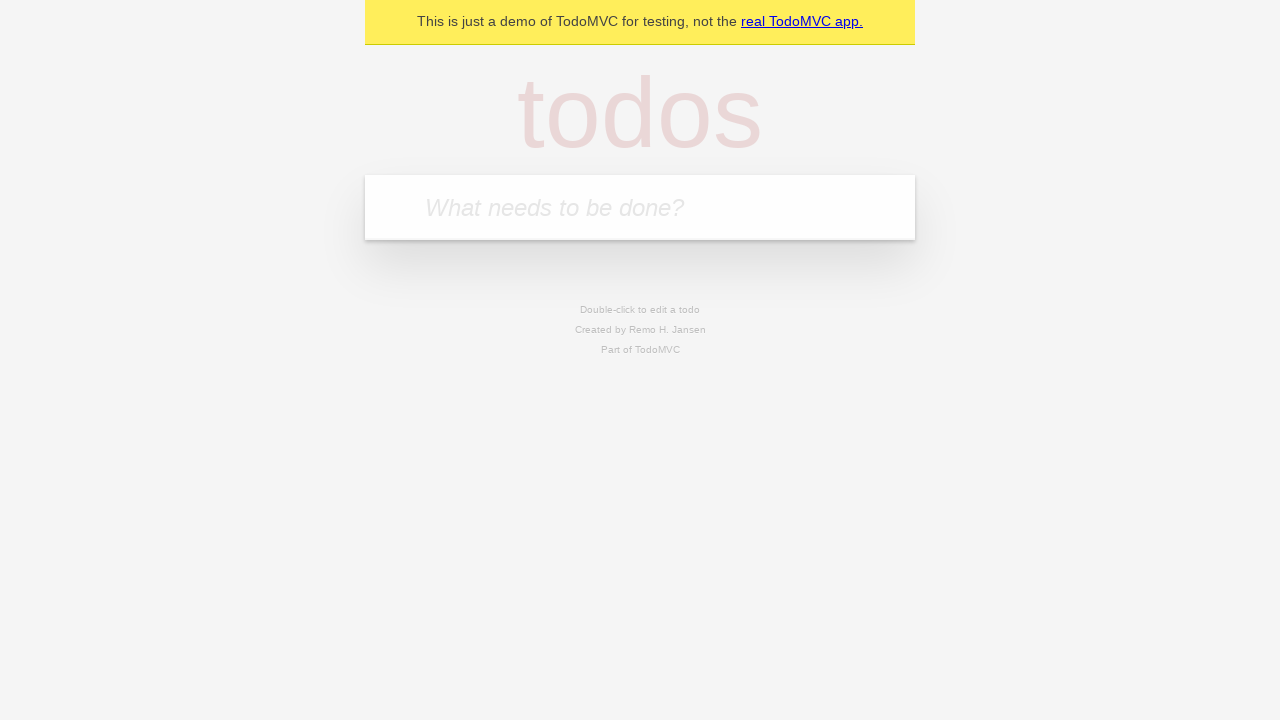

Filled new todo input with 'buy some cheese' on .new-todo
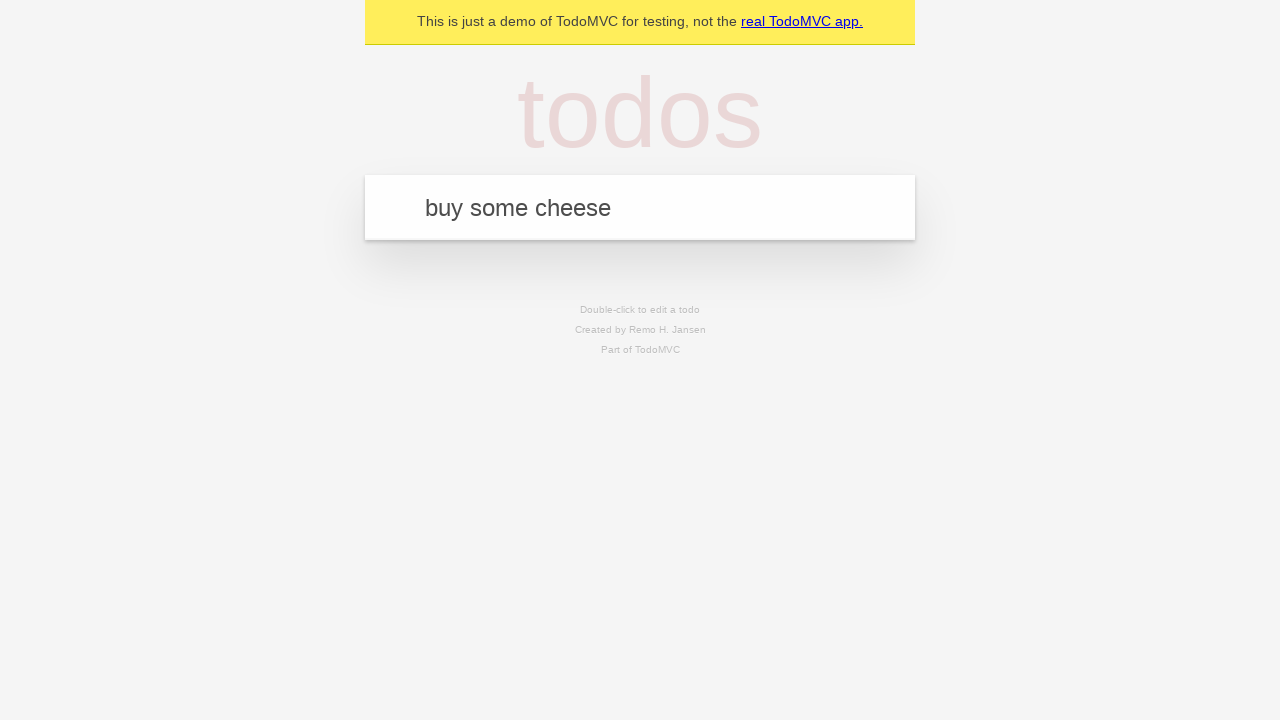

Pressed Enter to create first todo item on .new-todo
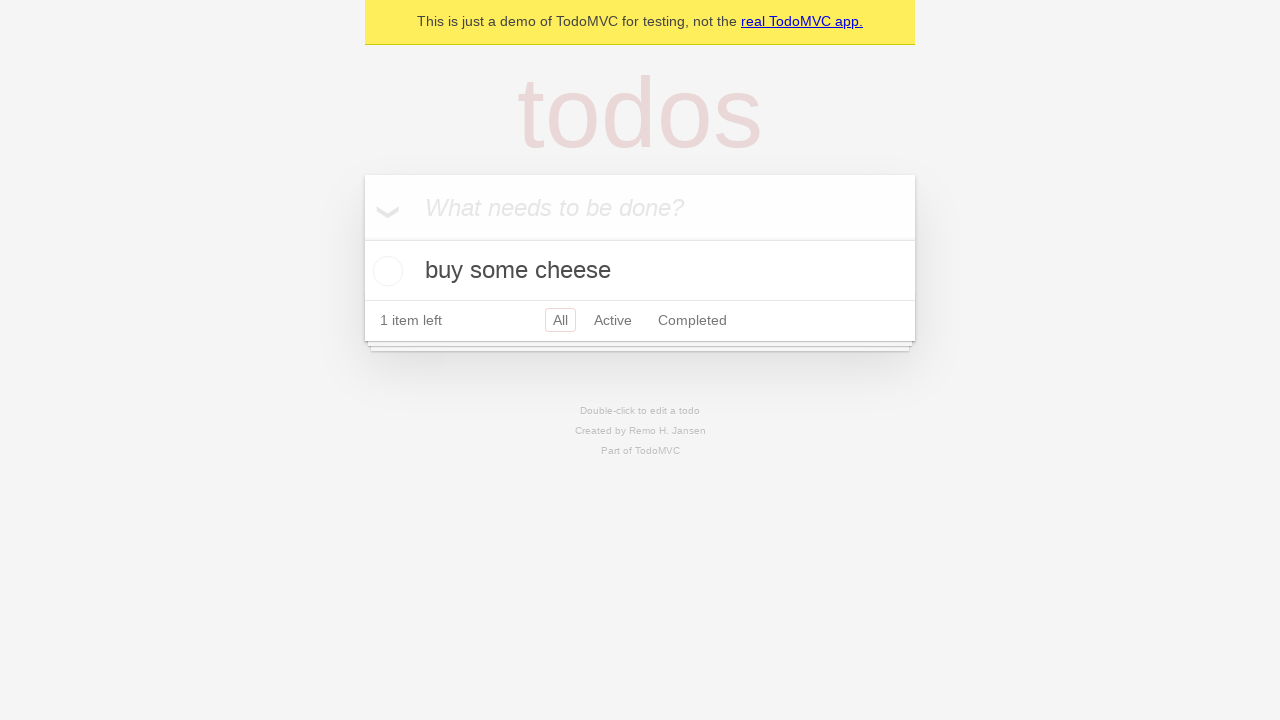

First todo item appeared in the list
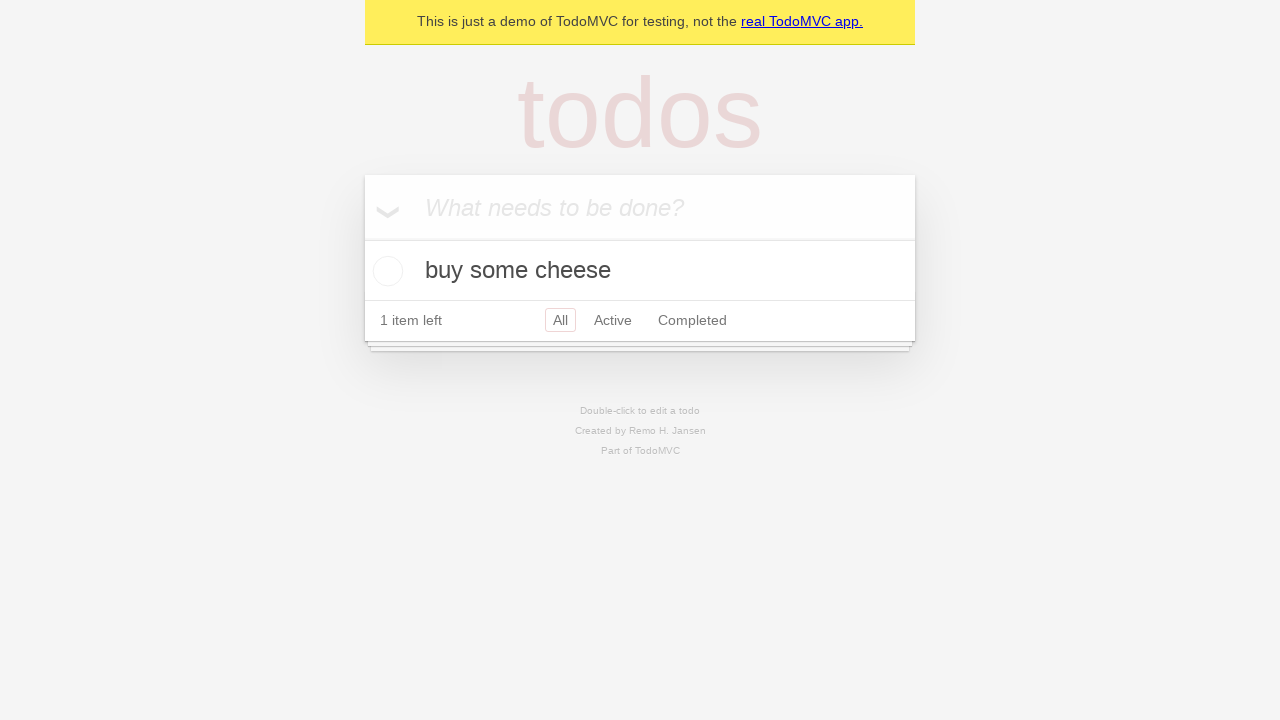

Filled new todo input with 'feed the cat' on .new-todo
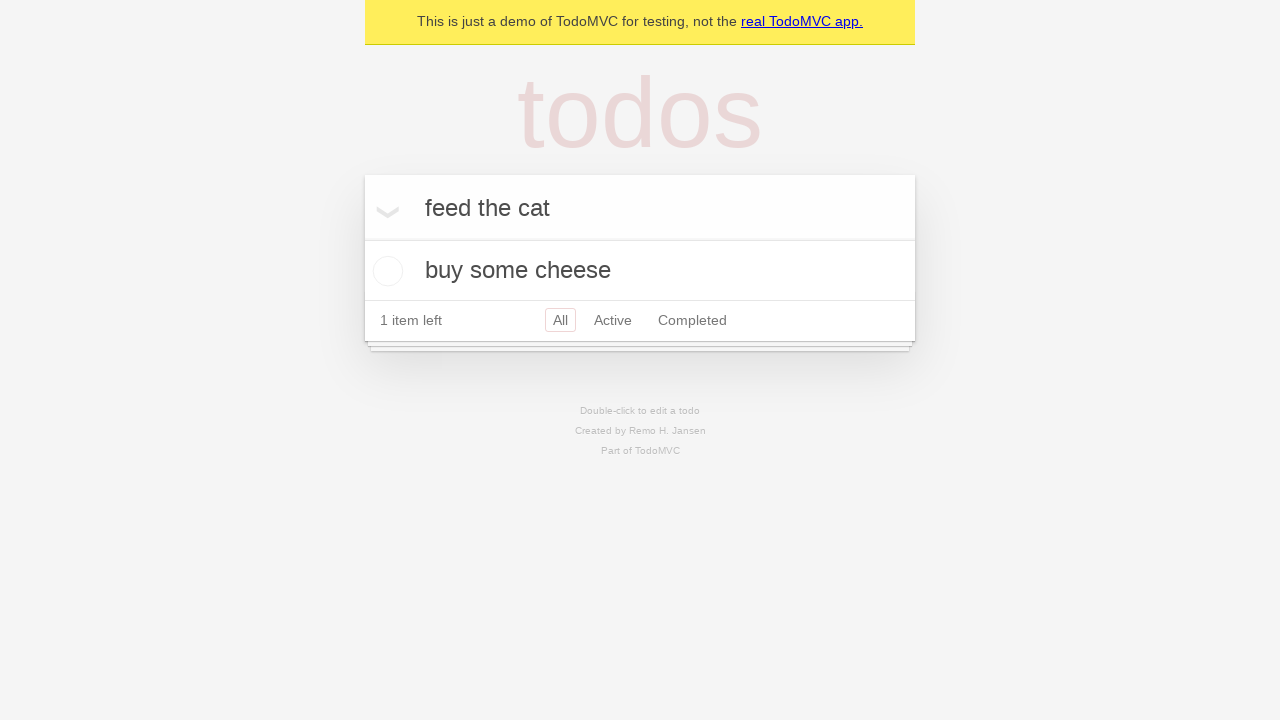

Pressed Enter to create second todo item on .new-todo
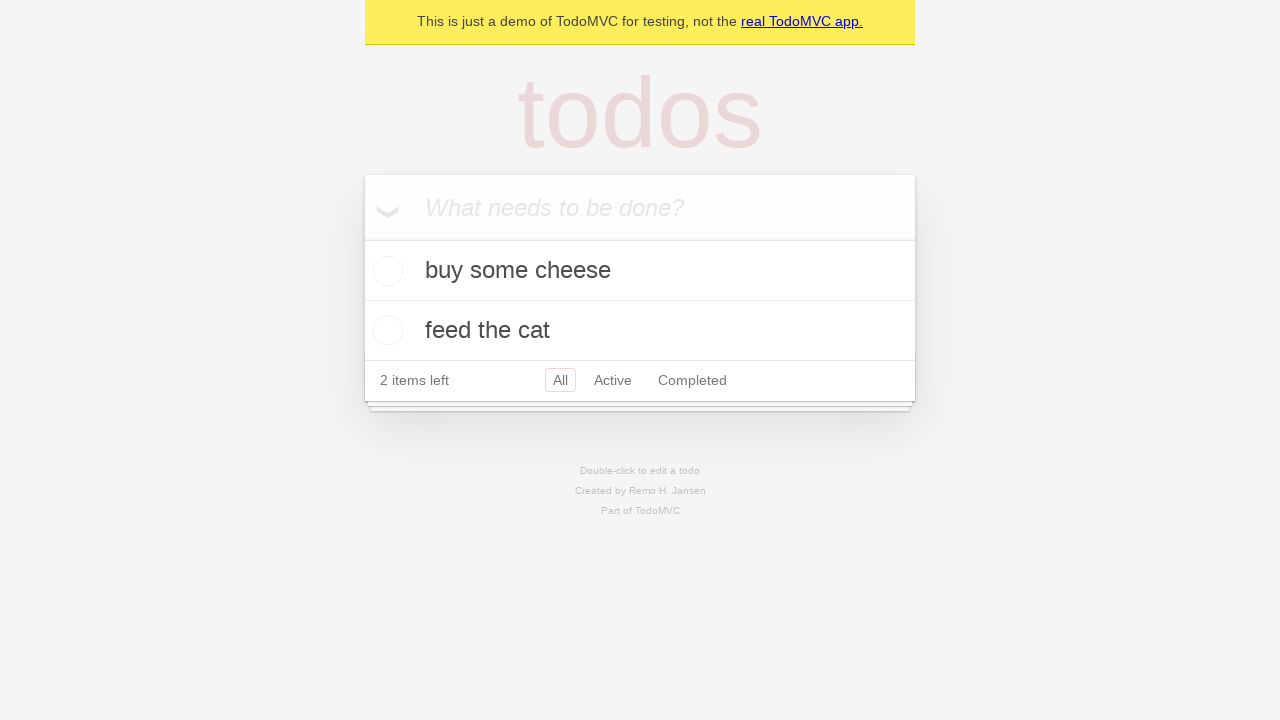

Second todo item appeared in the list
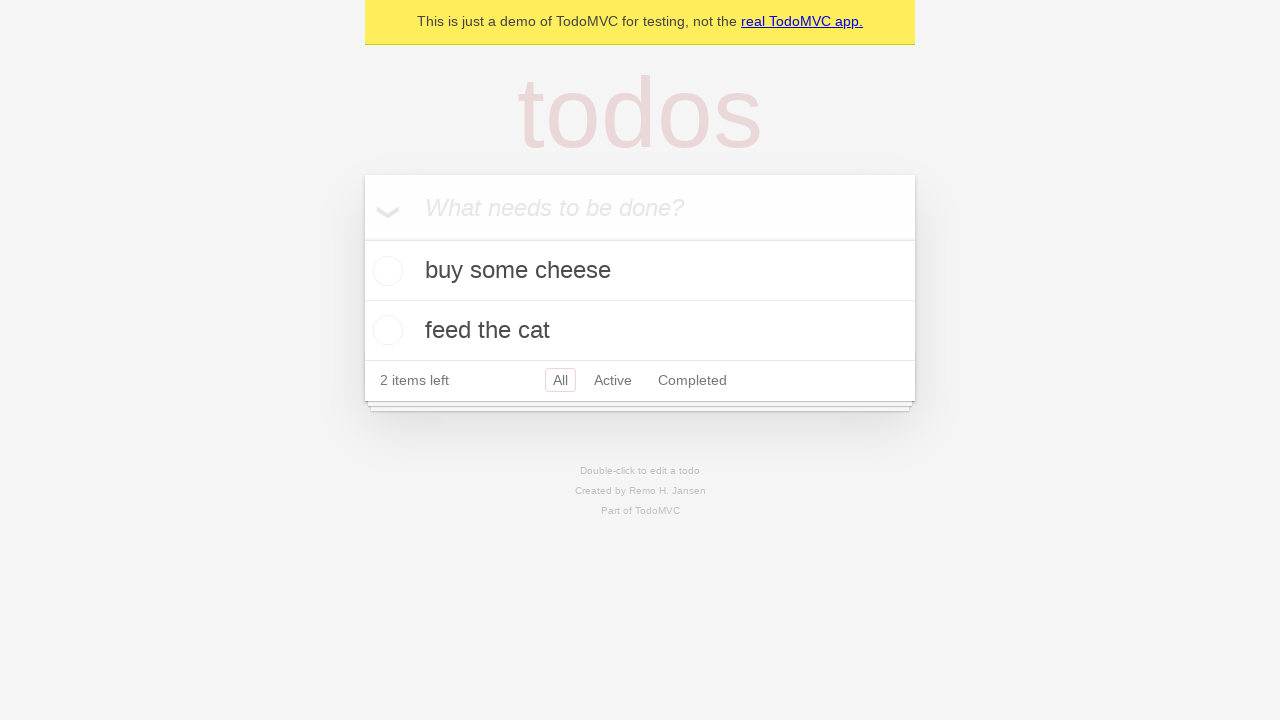

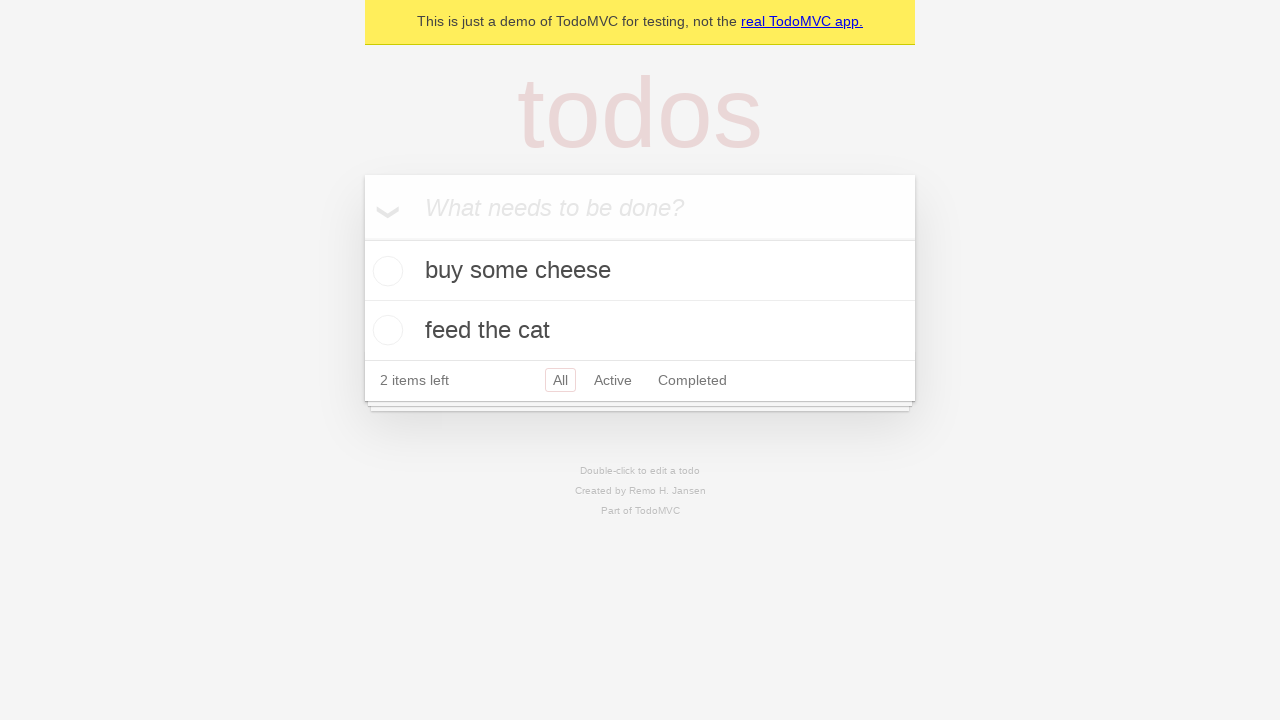